Navigates to ETF rankings page and expands all sections by clicking "Ver todos" (View all) buttons to display complete tables

Starting URL: https://www.etfsbrasil.com.br/rankings

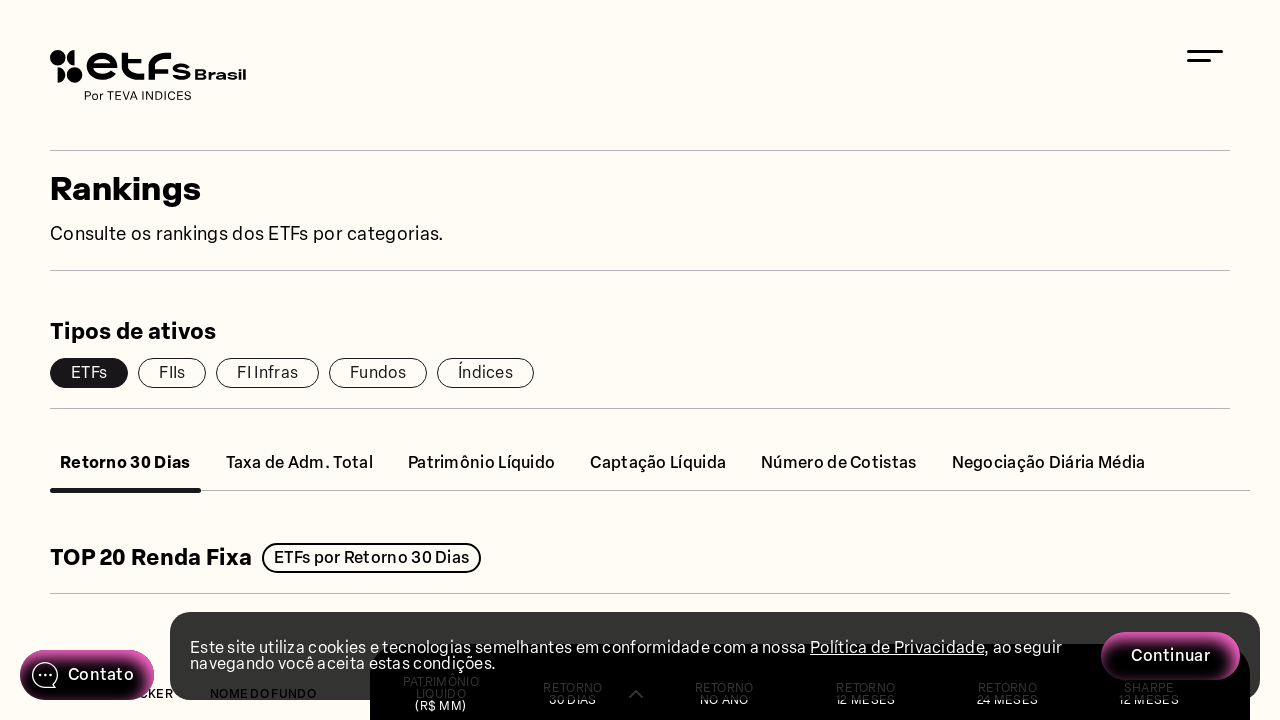

Navigated to ETF rankings page
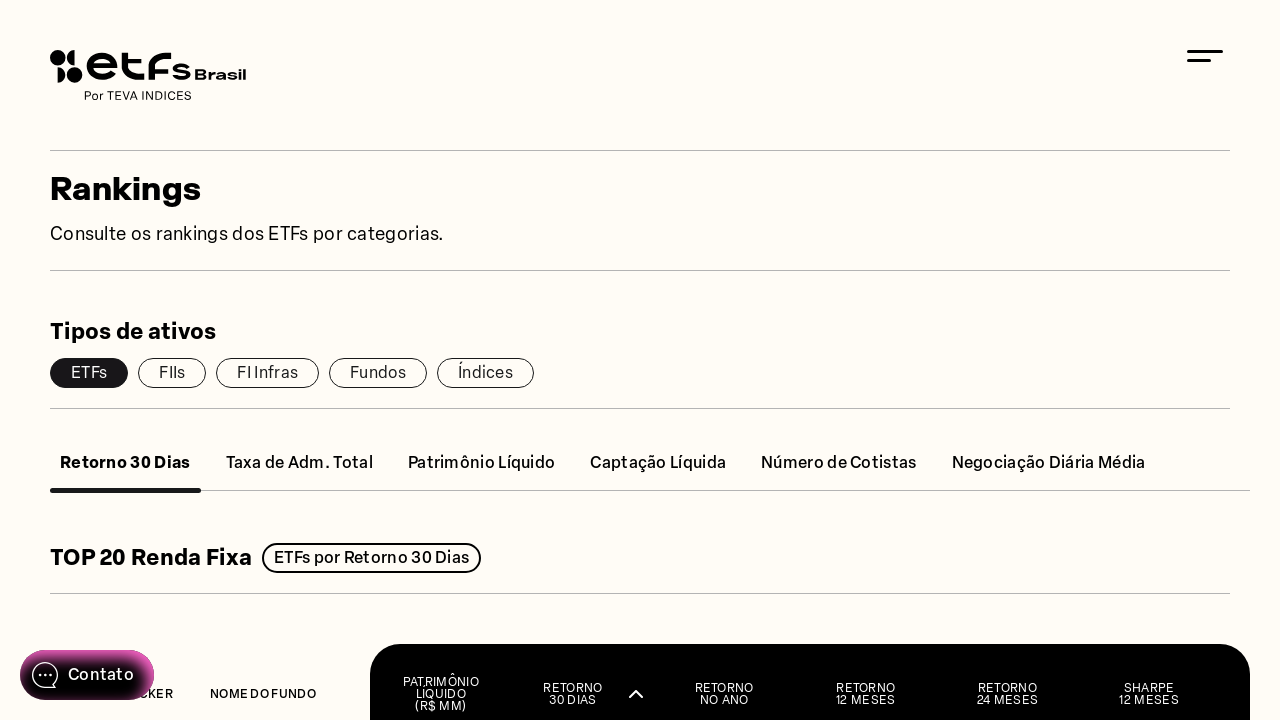

Located all 'Ver todos' (View all) buttons
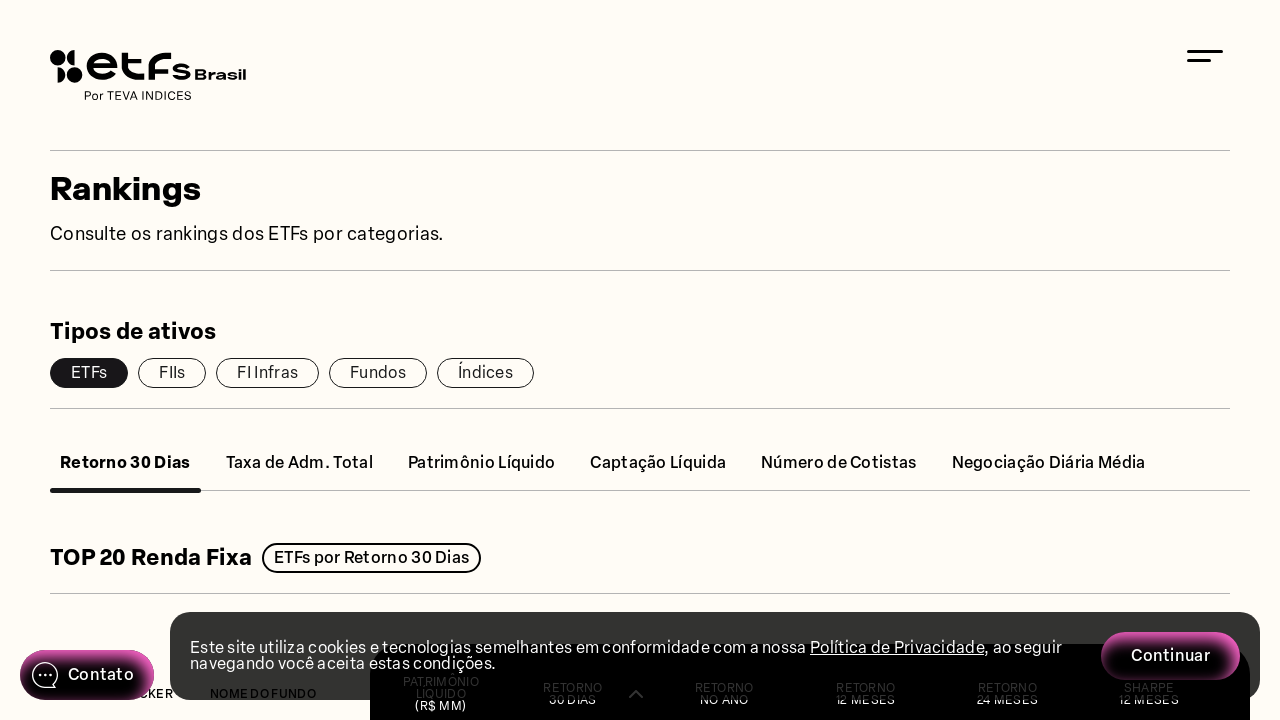

Found 0 'Ver todos' buttons to expand
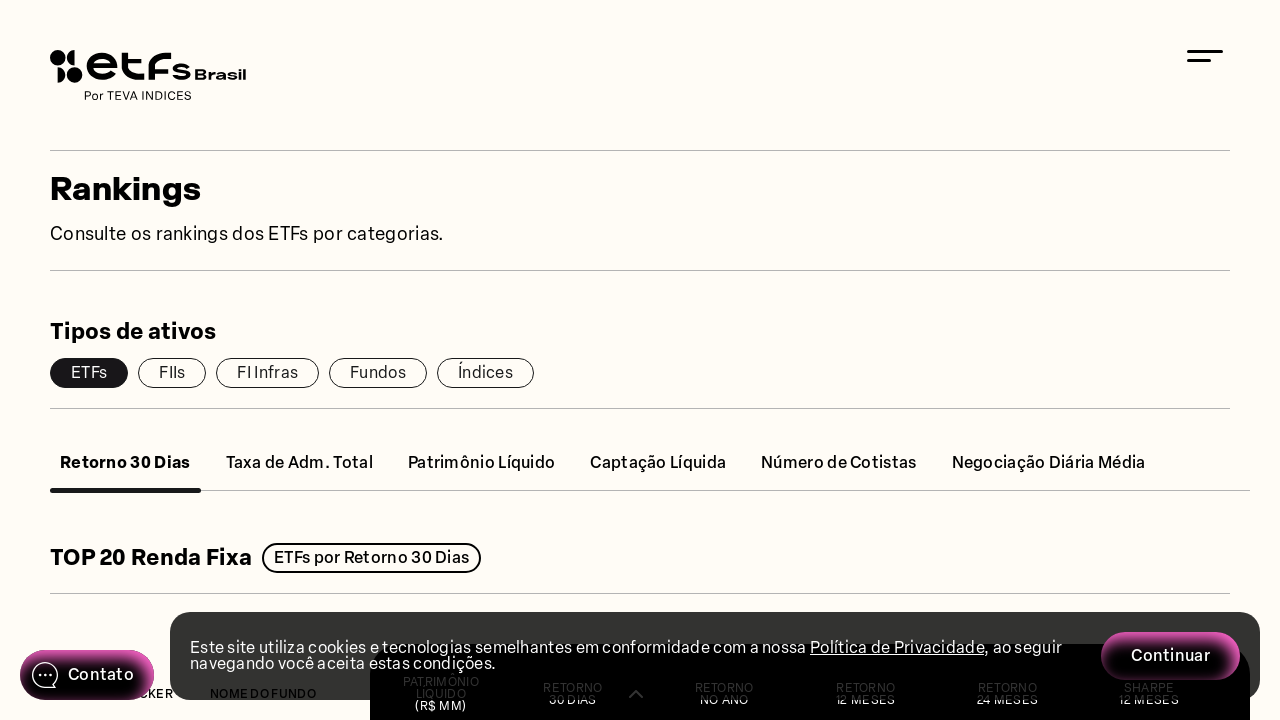

All tables fully loaded and visible after expansion
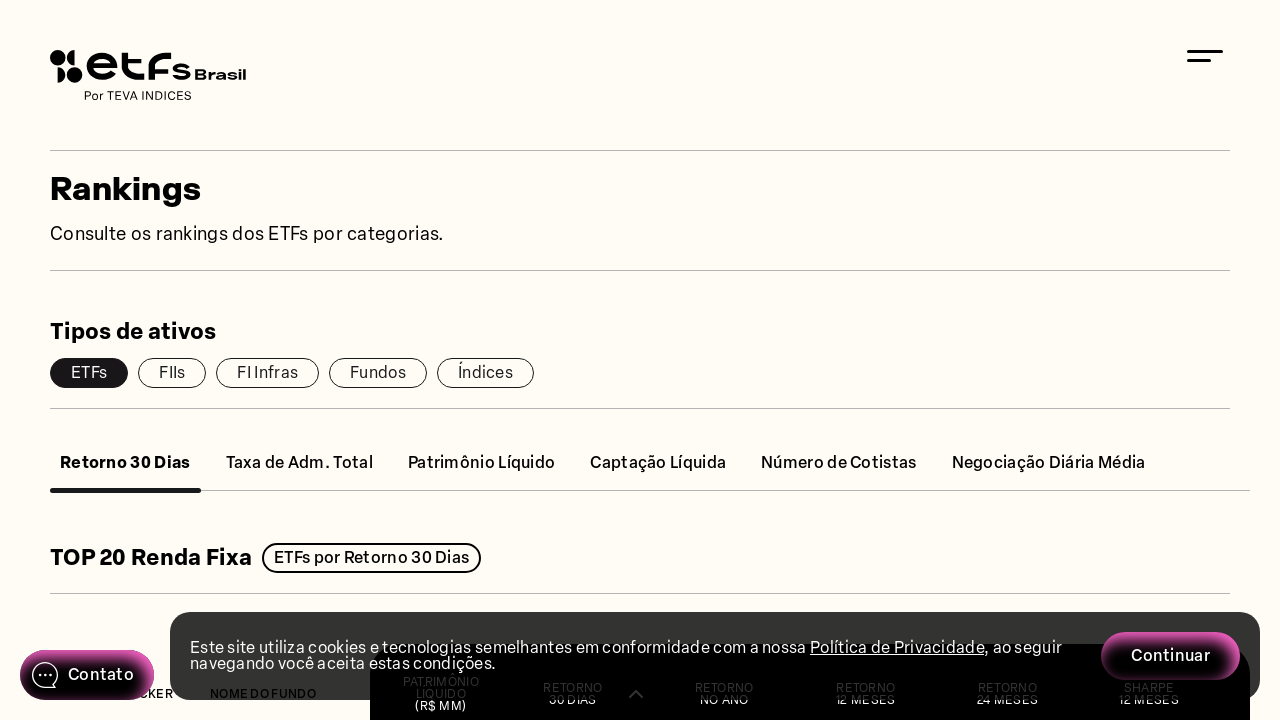

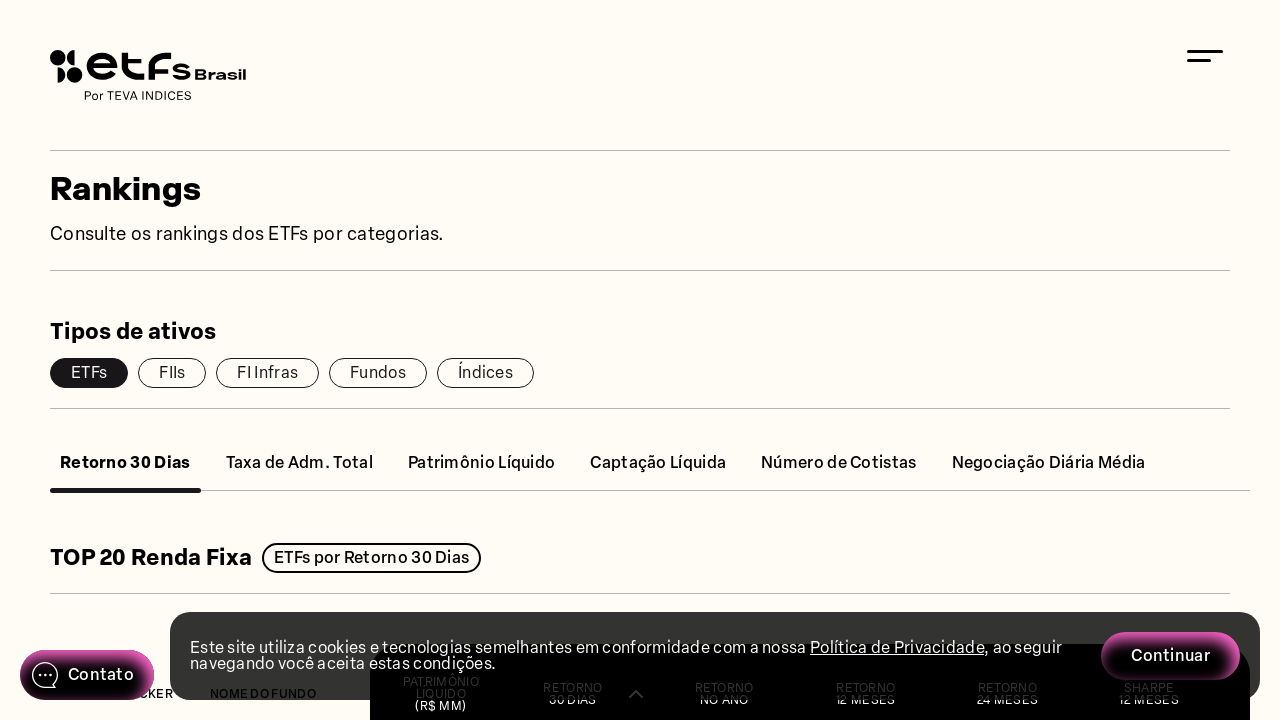